Tests that the Clear completed button is hidden when there are no completed items.

Starting URL: https://demo.playwright.dev/todomvc

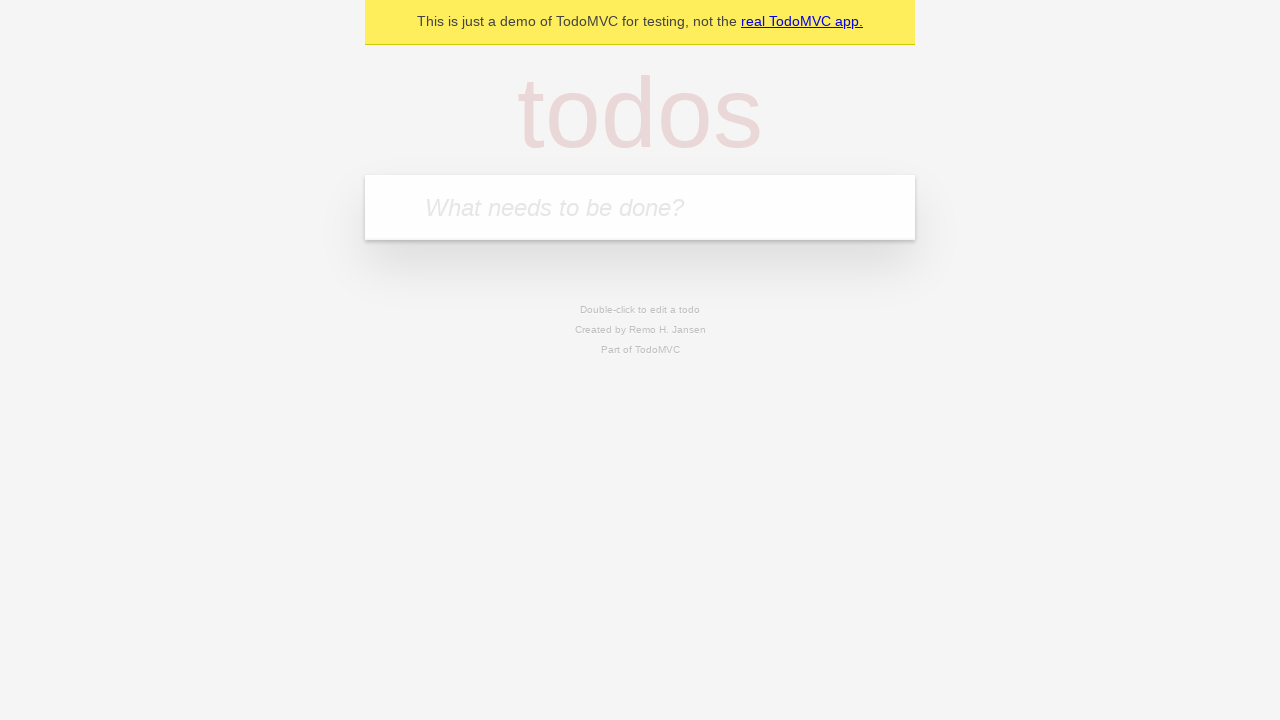

Filled new todo input with 'buy some cheese' on internal:attr=[placeholder="What needs to be done?"i]
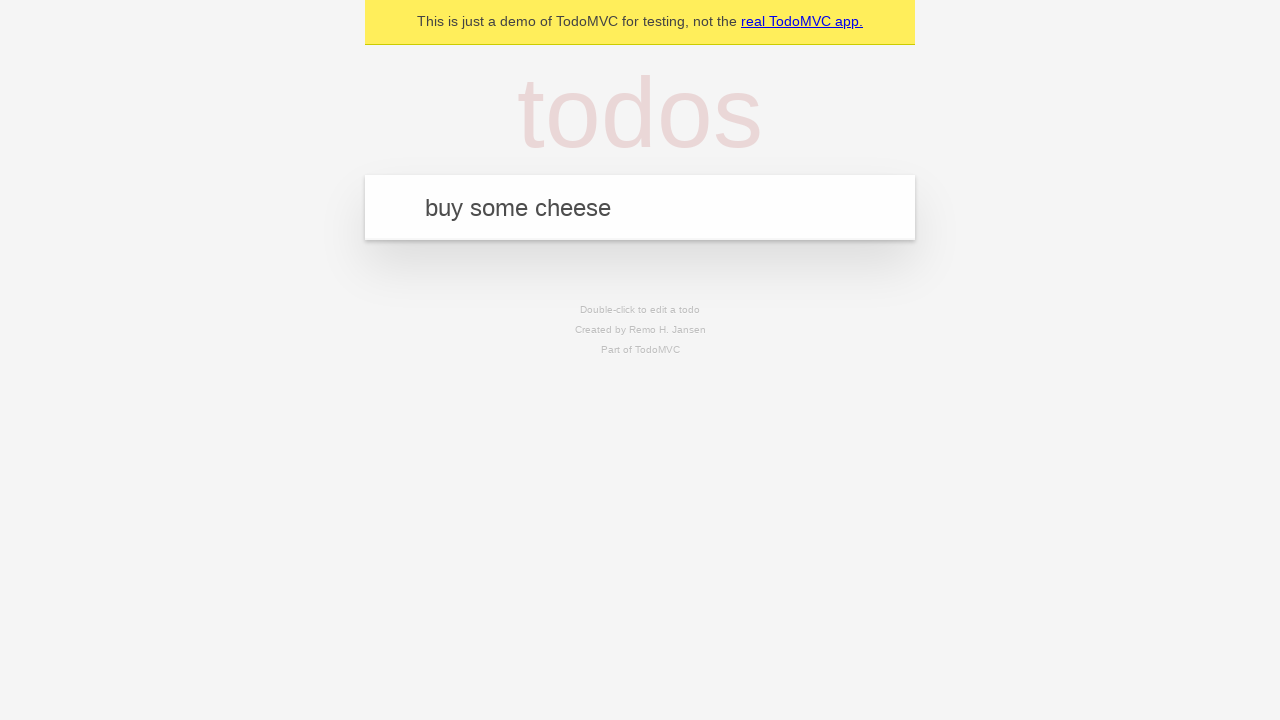

Pressed Enter to create todo 'buy some cheese' on internal:attr=[placeholder="What needs to be done?"i]
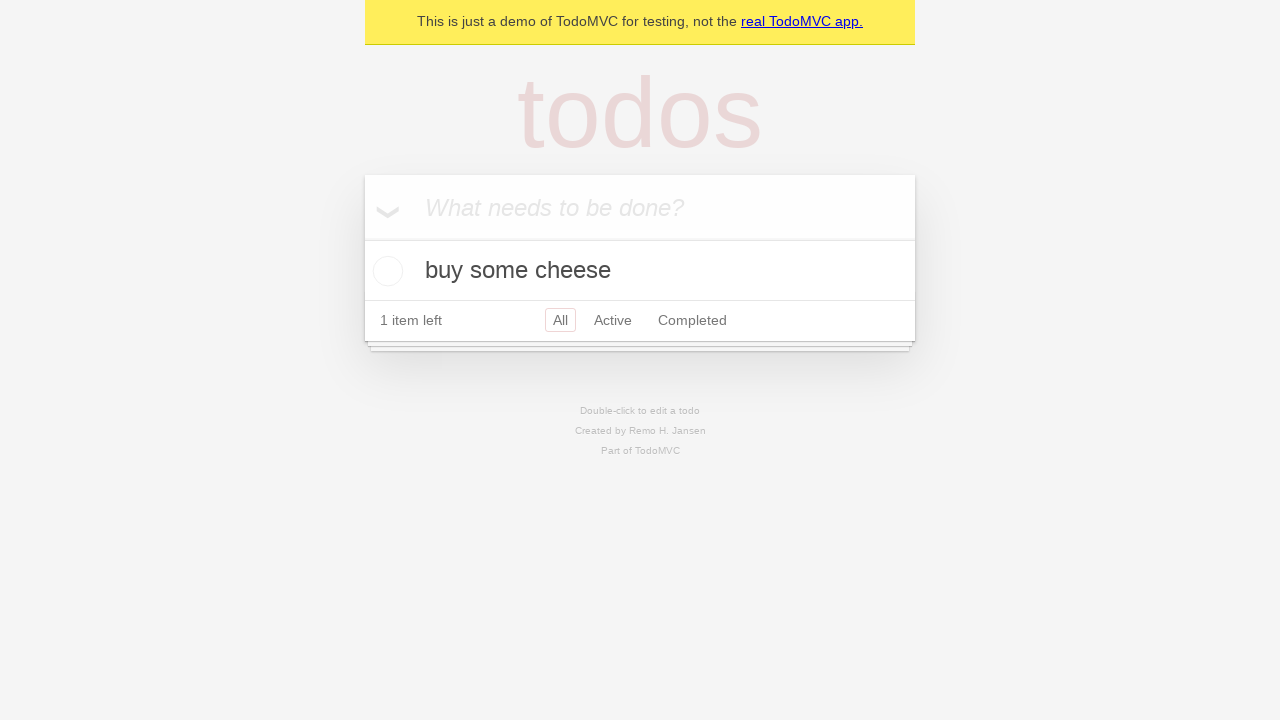

Filled new todo input with 'feed the cat' on internal:attr=[placeholder="What needs to be done?"i]
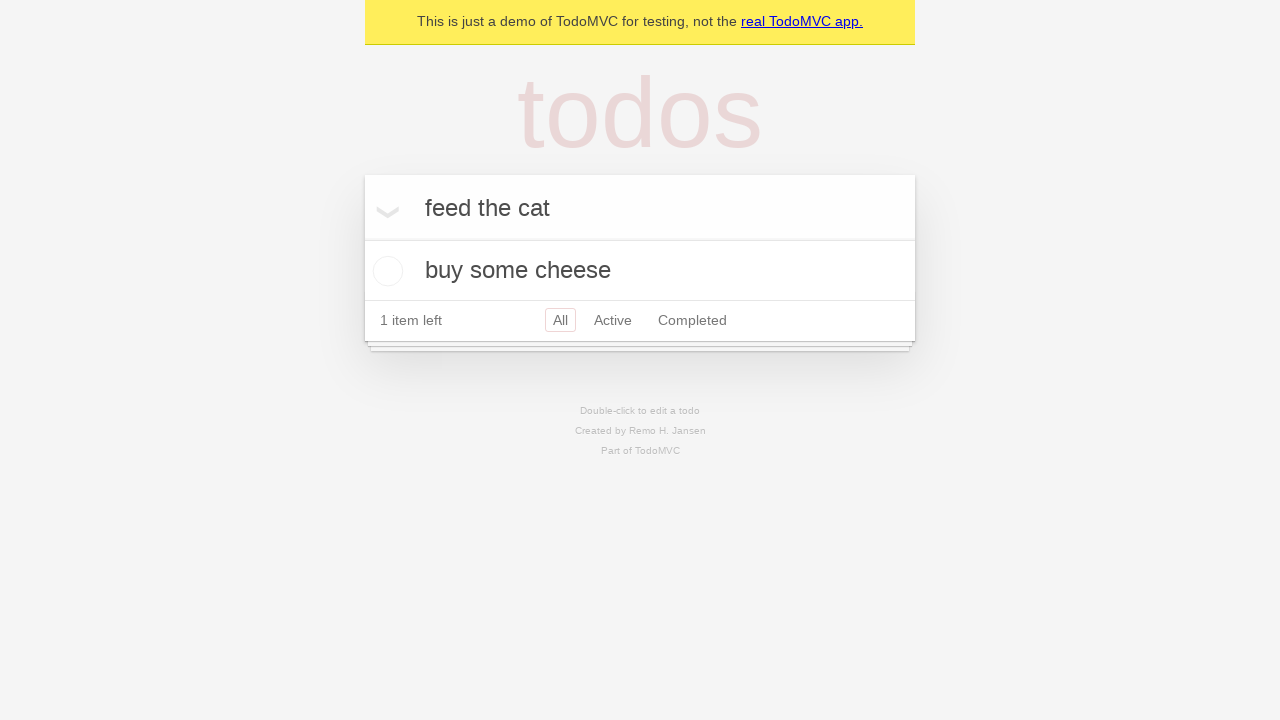

Pressed Enter to create todo 'feed the cat' on internal:attr=[placeholder="What needs to be done?"i]
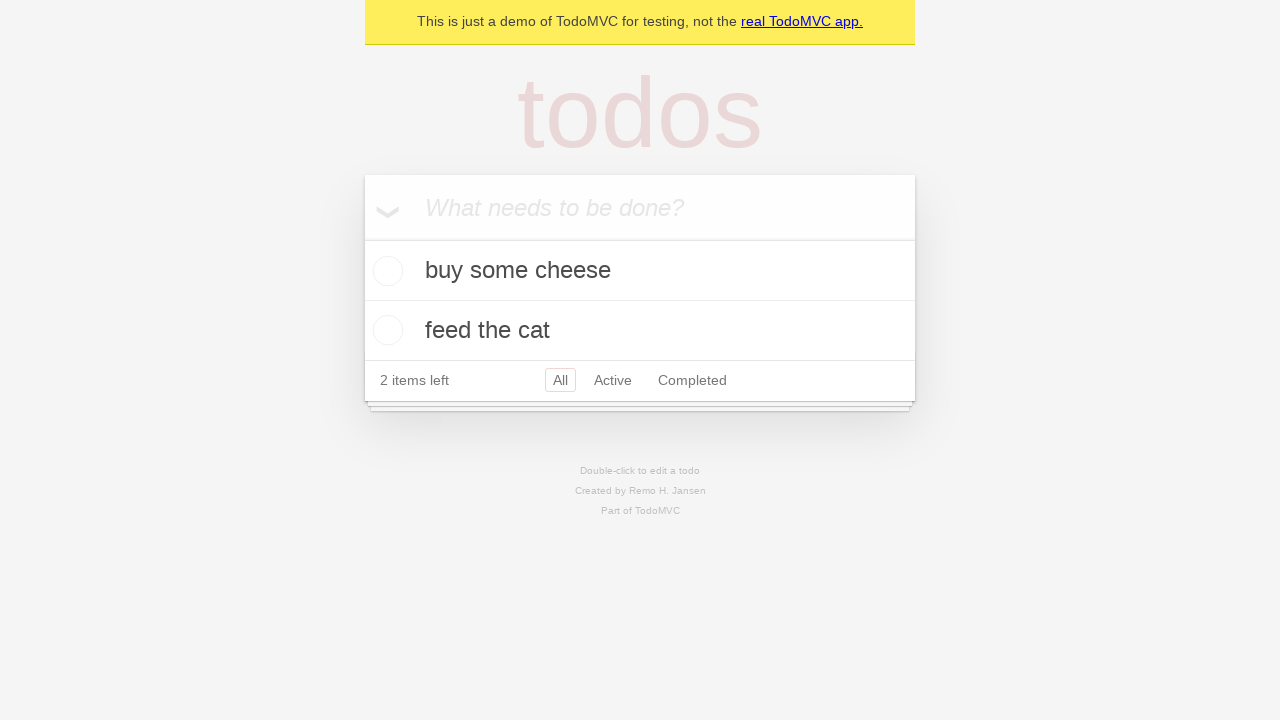

Filled new todo input with 'book a doctors appointment' on internal:attr=[placeholder="What needs to be done?"i]
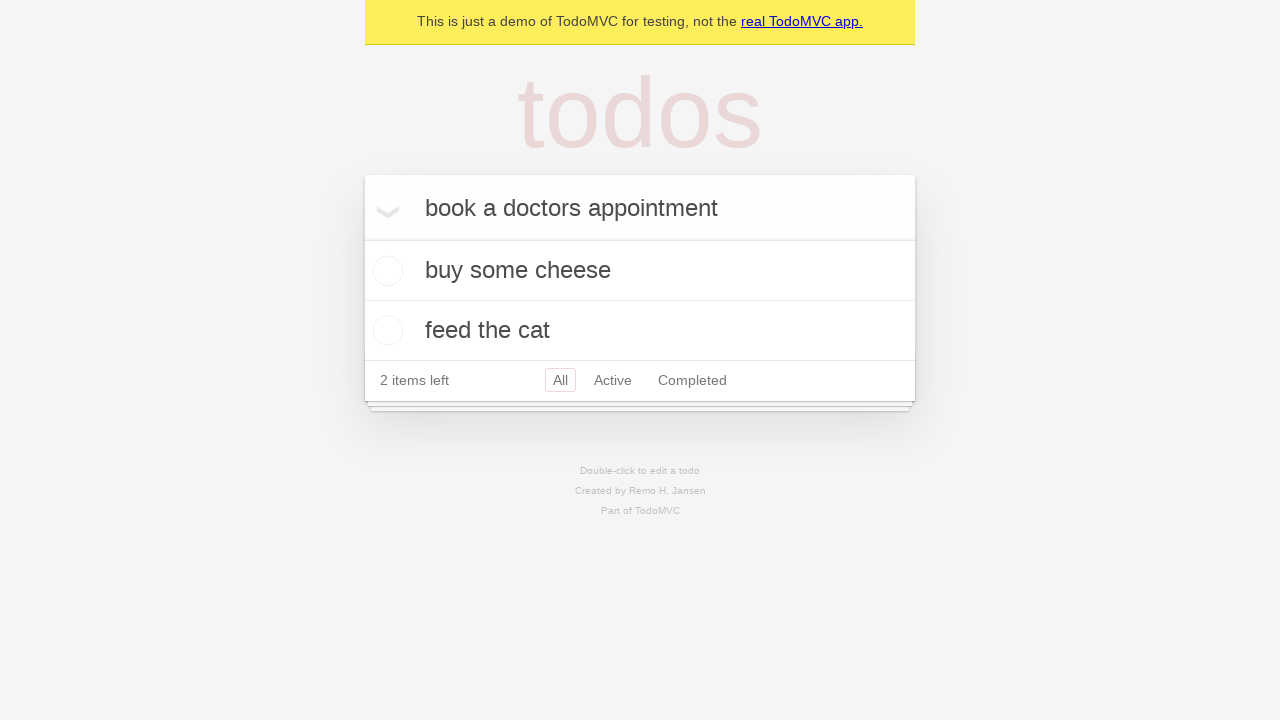

Pressed Enter to create todo 'book a doctors appointment' on internal:attr=[placeholder="What needs to be done?"i]
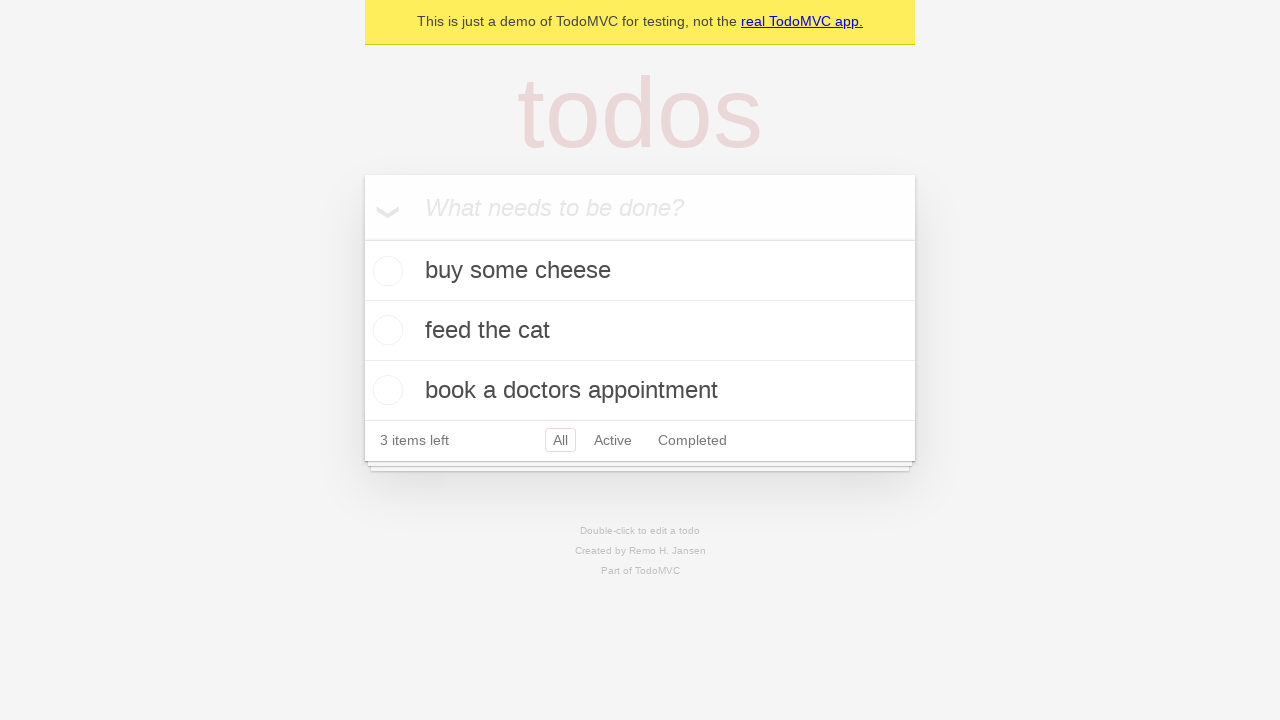

All 3 todos have been created and are visible
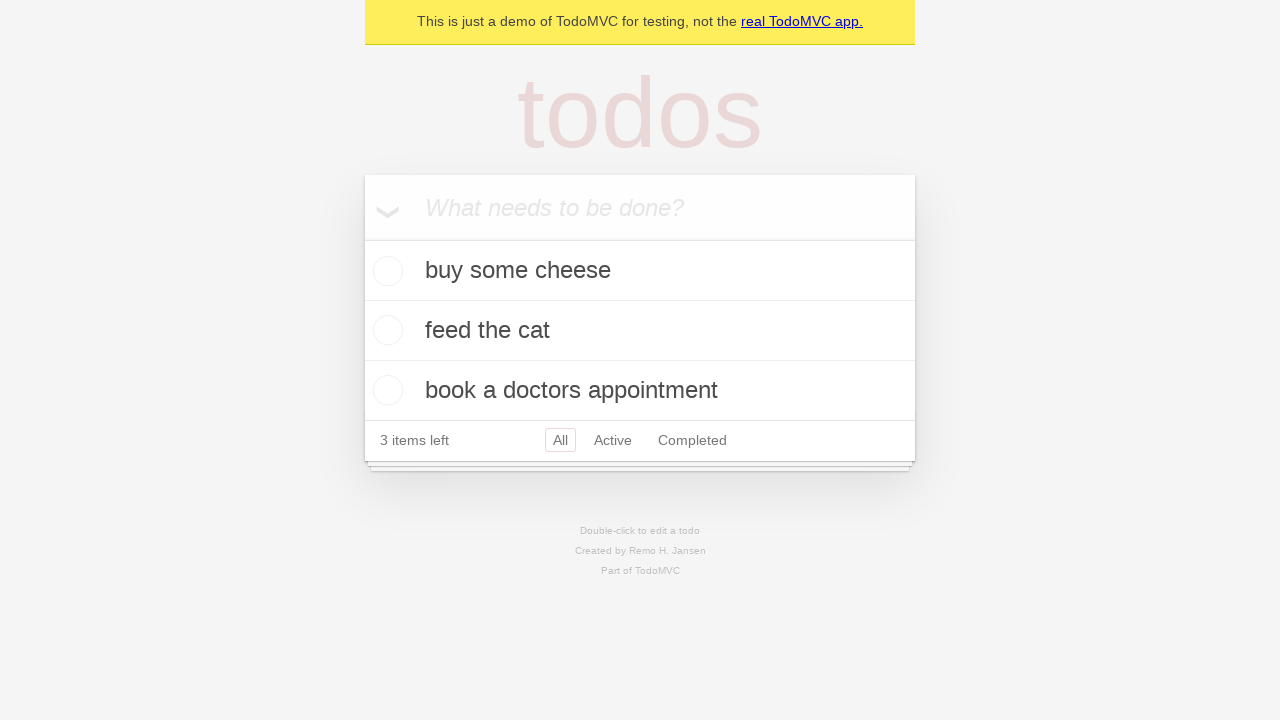

Checked the first todo item to mark it as completed at (385, 271) on .todo-list li .toggle >> nth=0
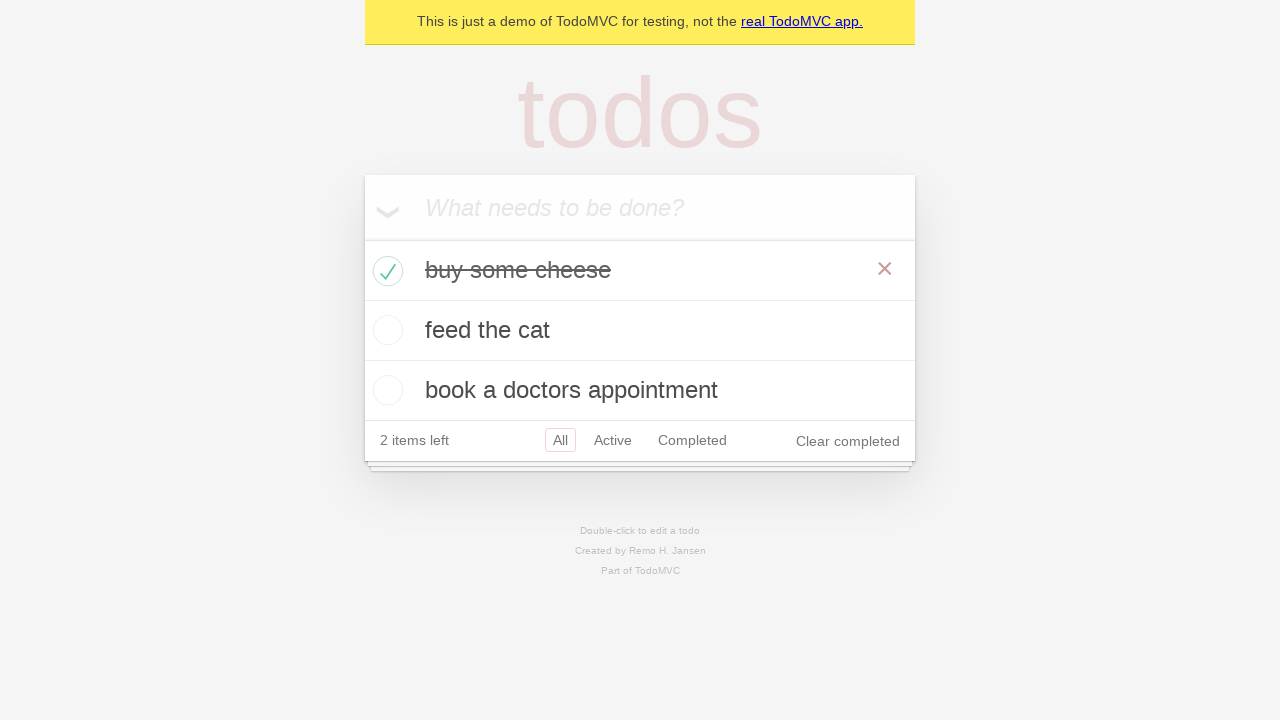

Clicked 'Clear completed' button to remove completed todos at (848, 441) on internal:role=button[name="Clear completed"i]
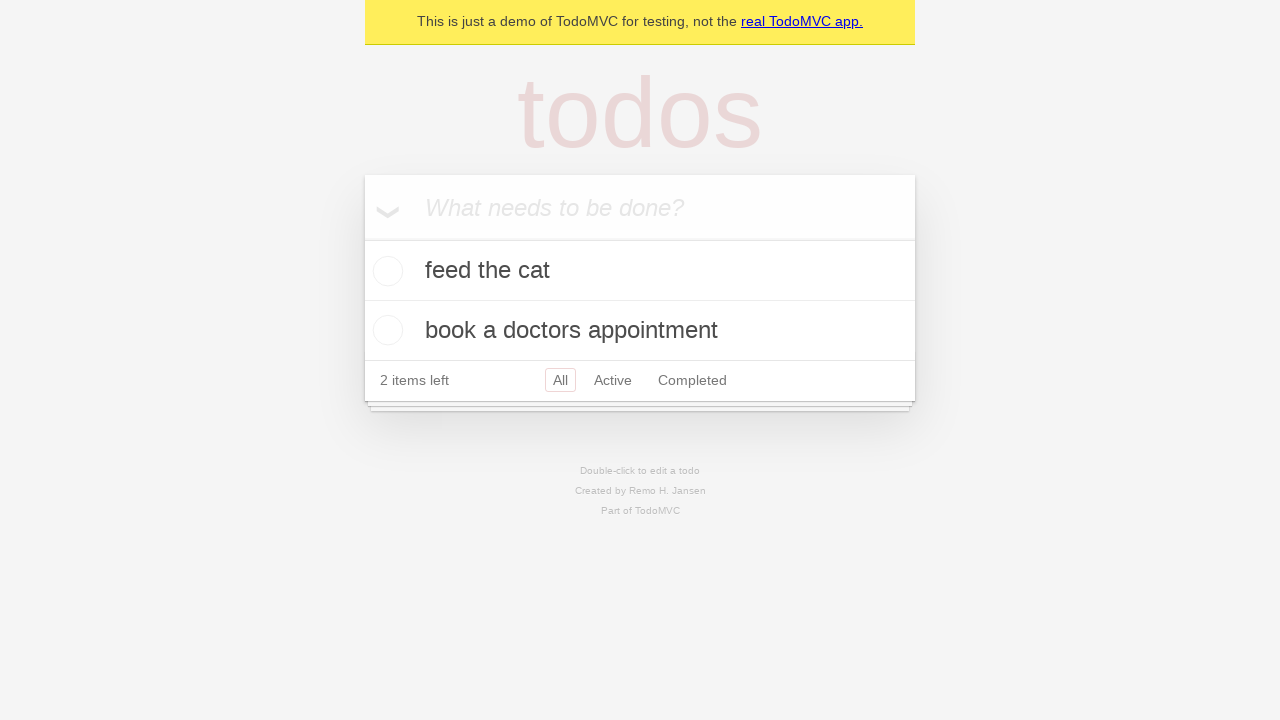

Waited for 'Clear completed' button to be hidden when no items are completed
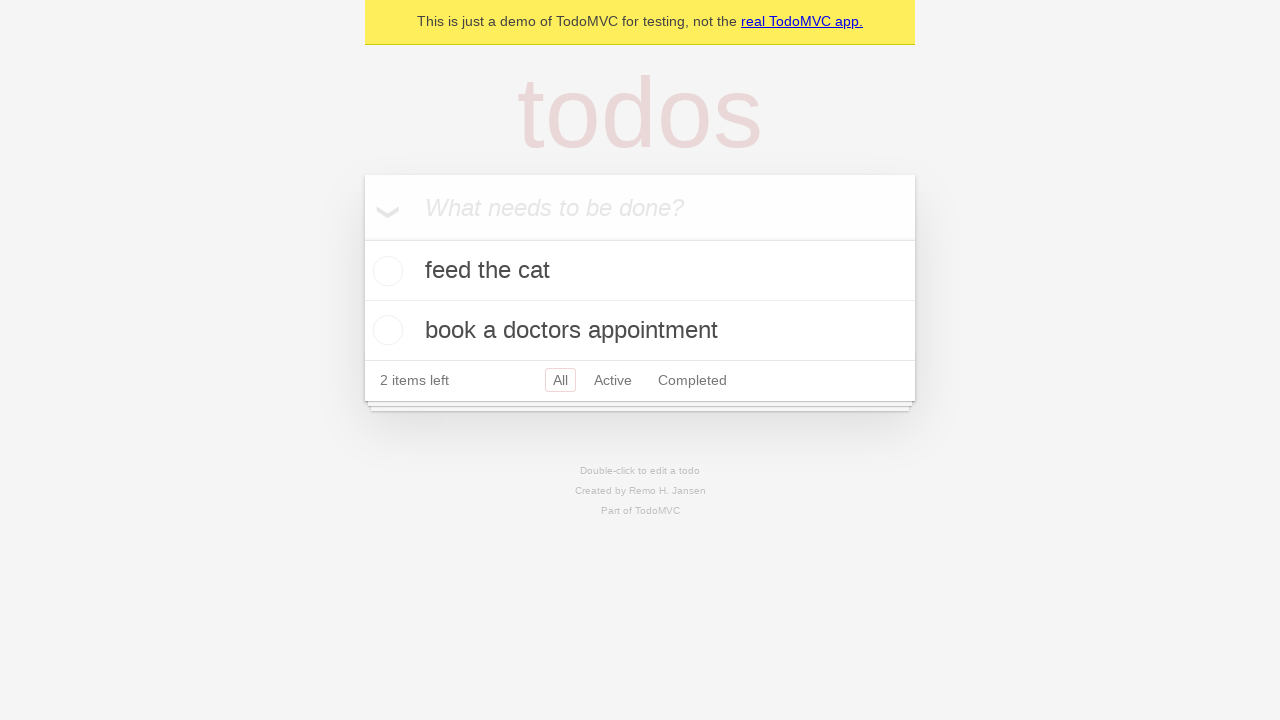

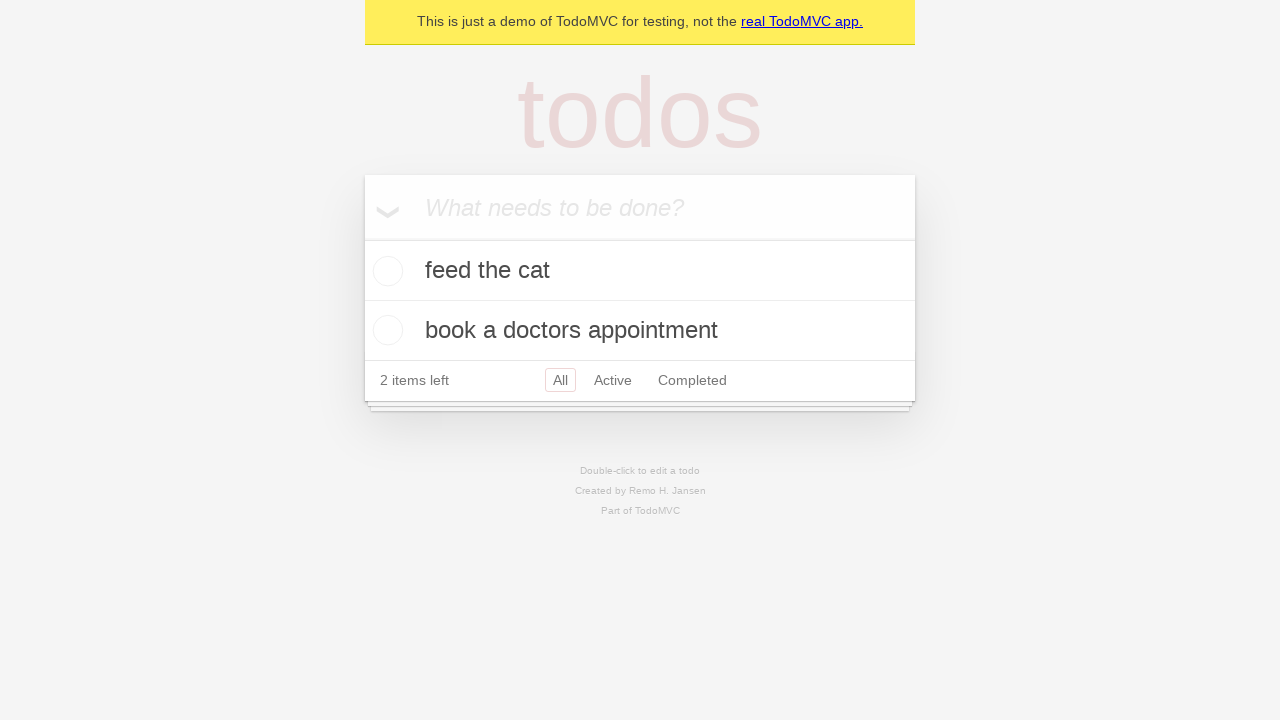